Tests drag and drop functionality on jQuery UI demo page by dragging an element and dropping it onto a target area

Starting URL: https://jqueryui.com/droppable/

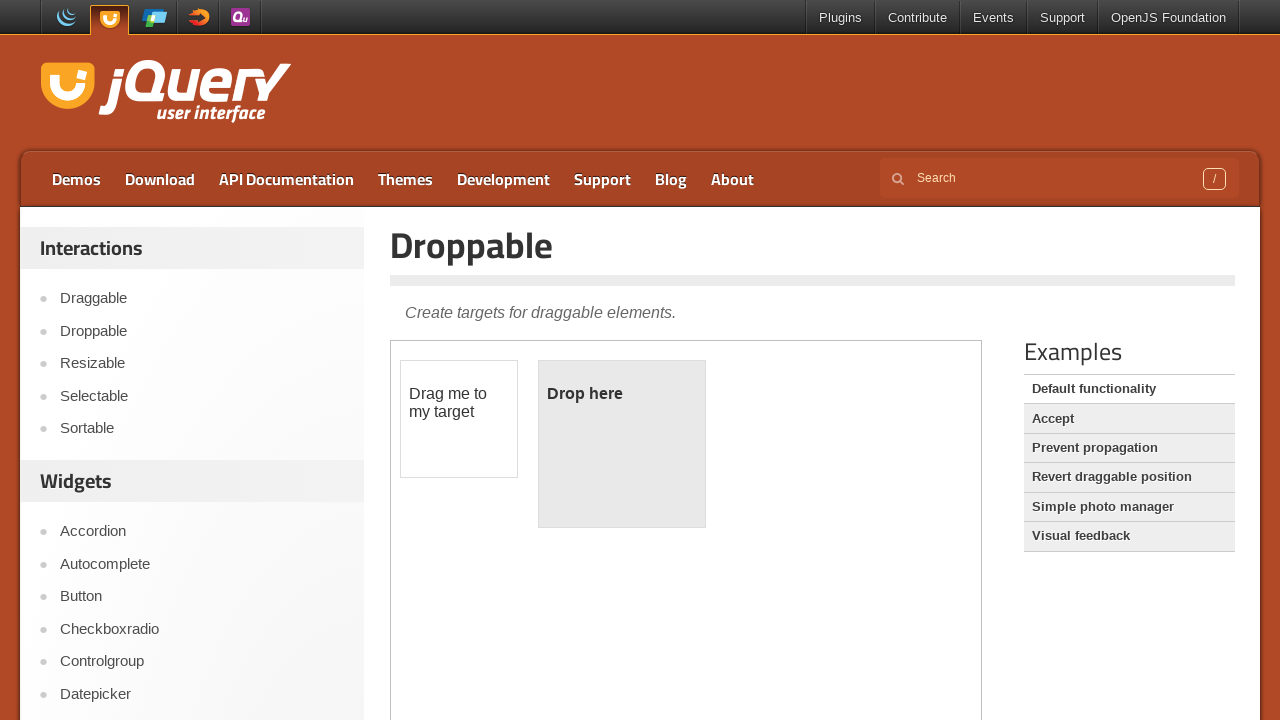

Clicked on Droppable link to navigate to the demo at (202, 331) on a:text('Droppable')
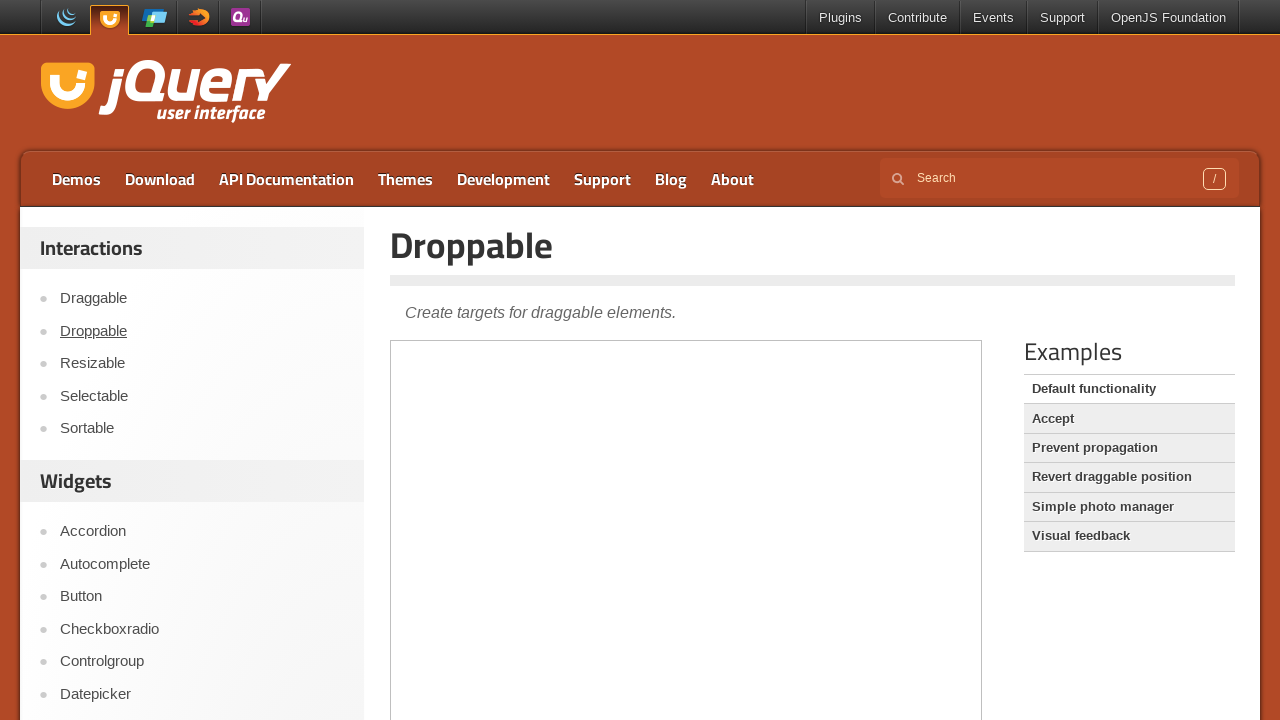

Located the iframe containing the jQuery UI droppable demo
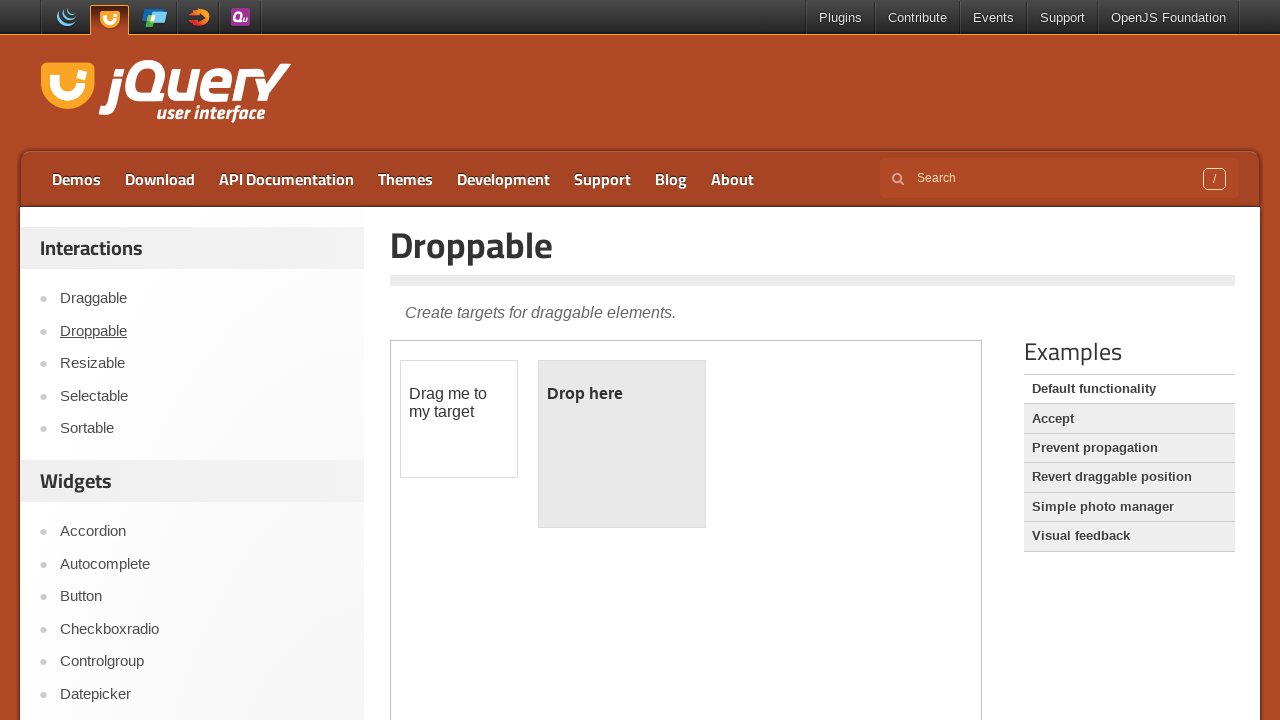

Located the draggable element
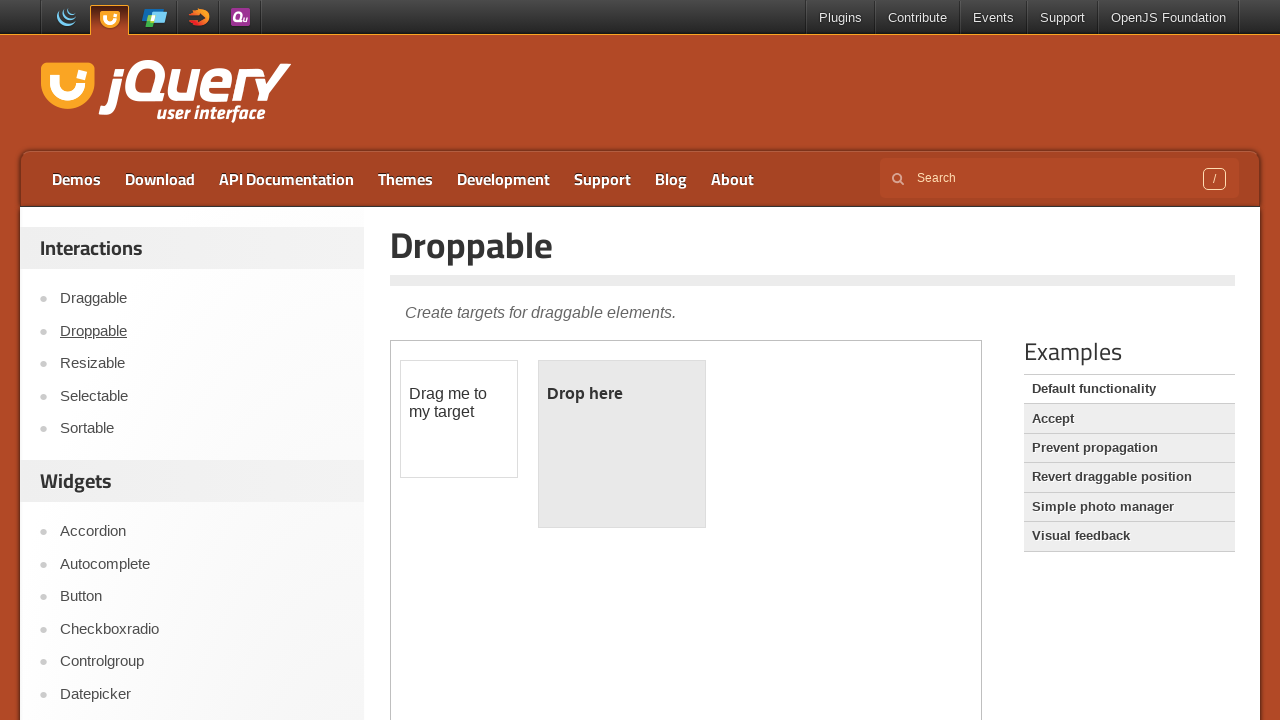

Located the droppable target element
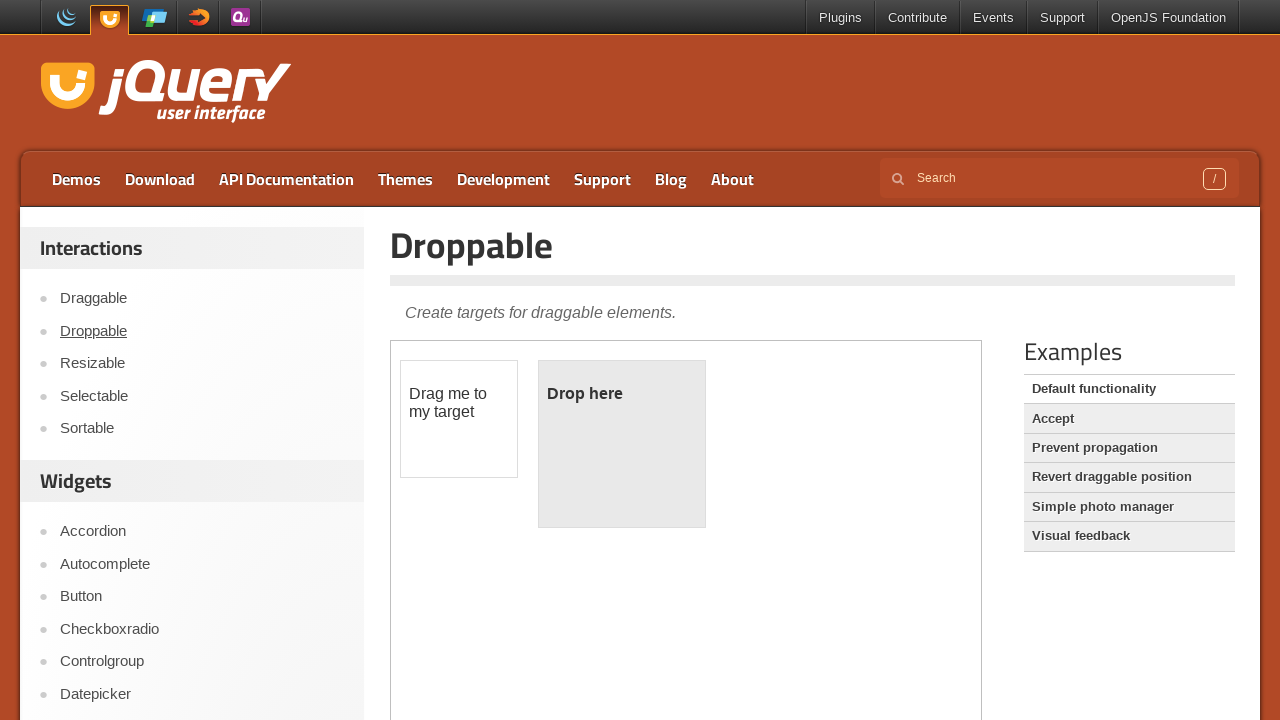

Dragged the draggable element onto the droppable target area at (622, 444)
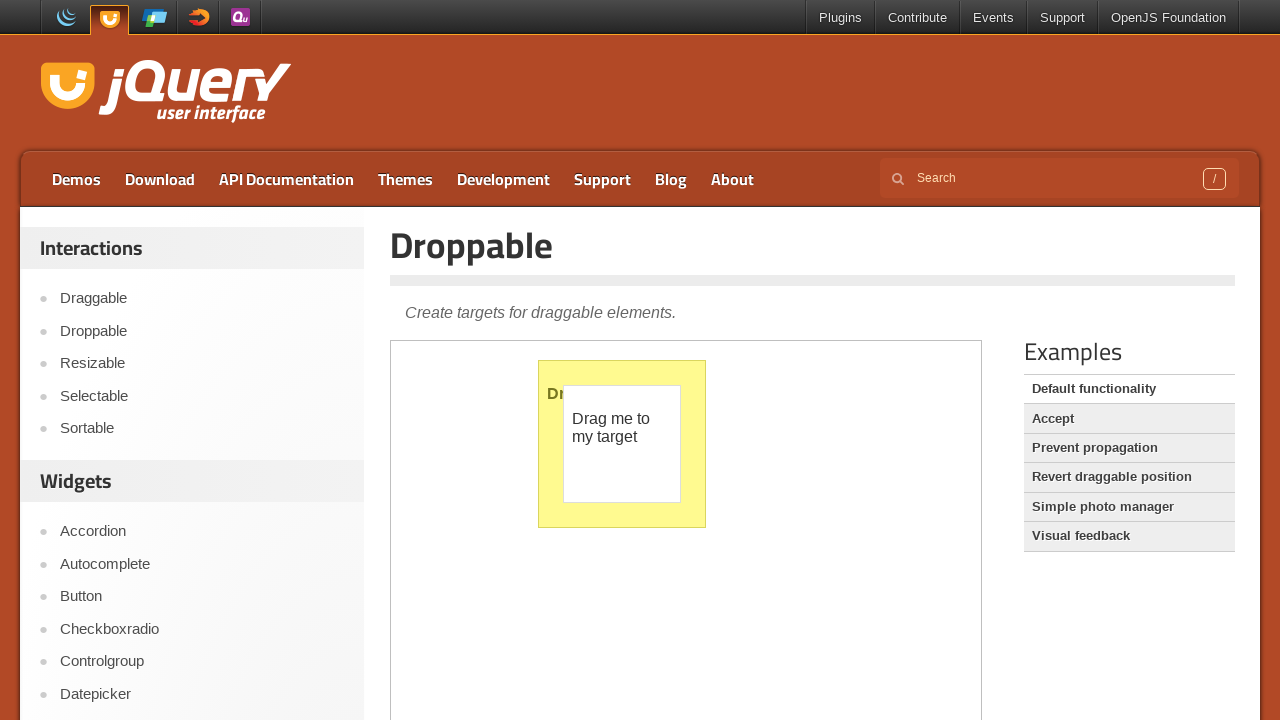

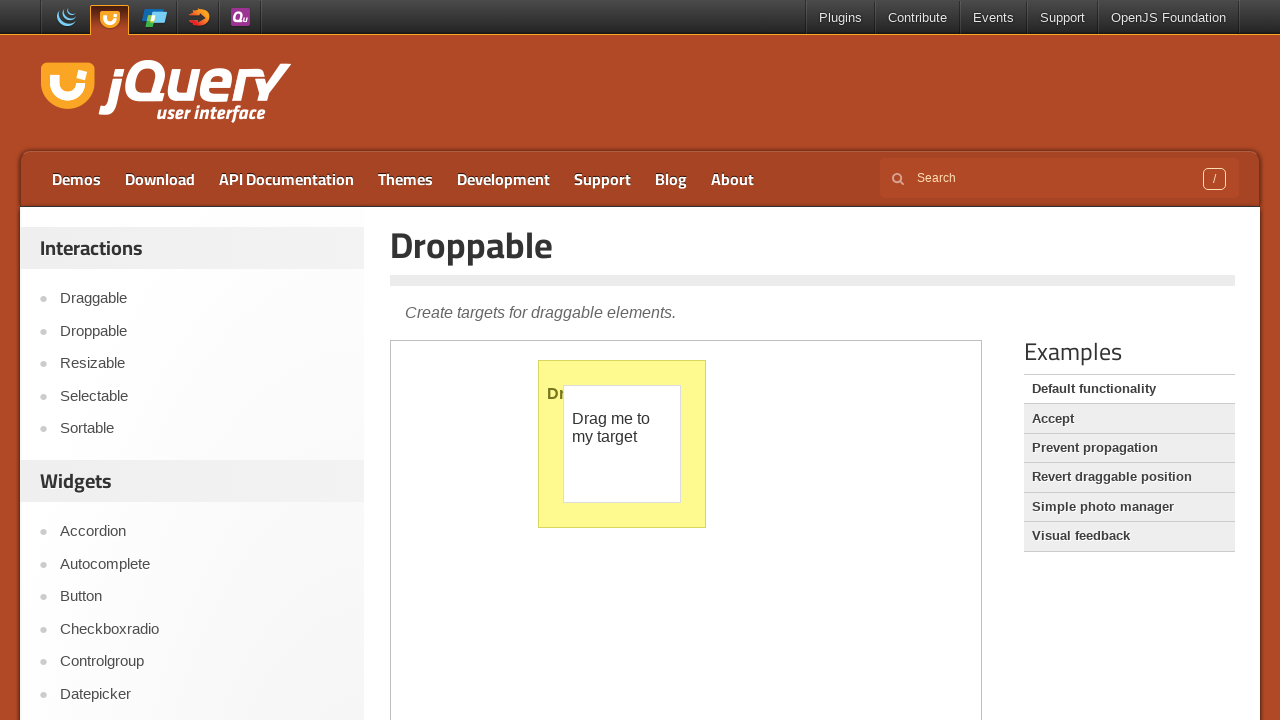